Tests input field functionality by entering a numeric value, clearing it, and entering a different value

Starting URL: http://the-internet.herokuapp.com/inputs

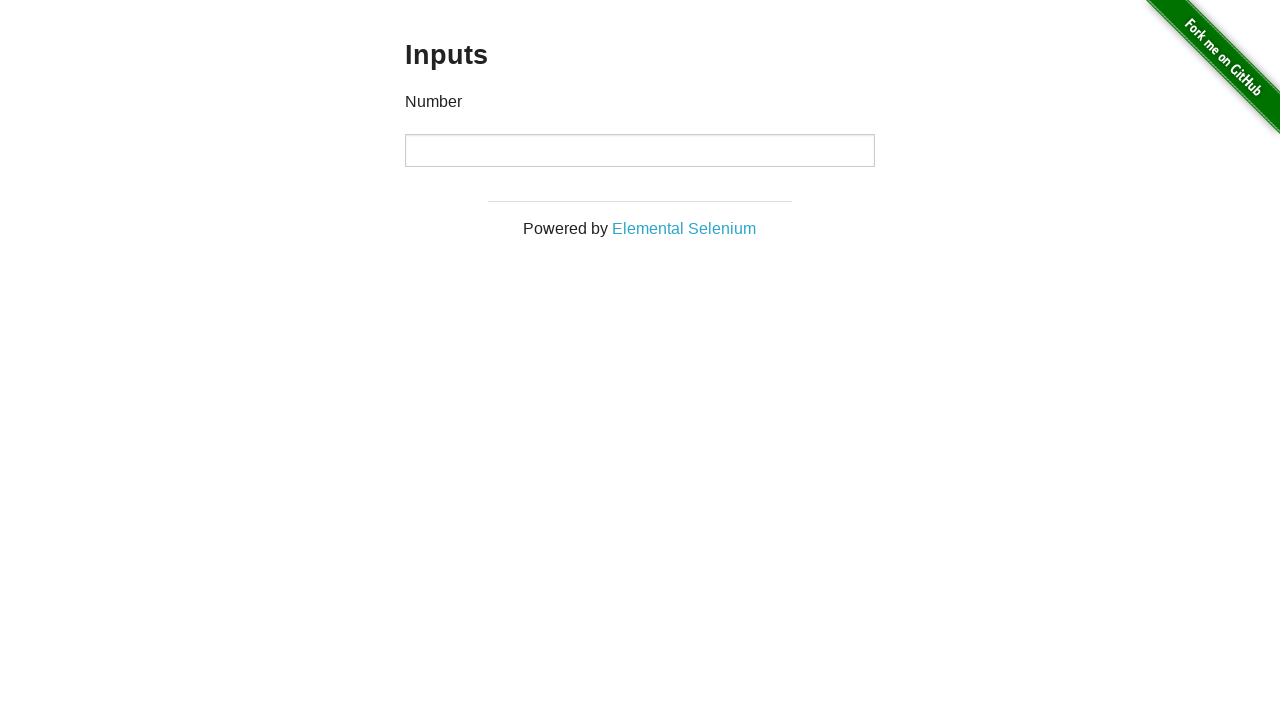

Clicked on the input field at (640, 150) on input
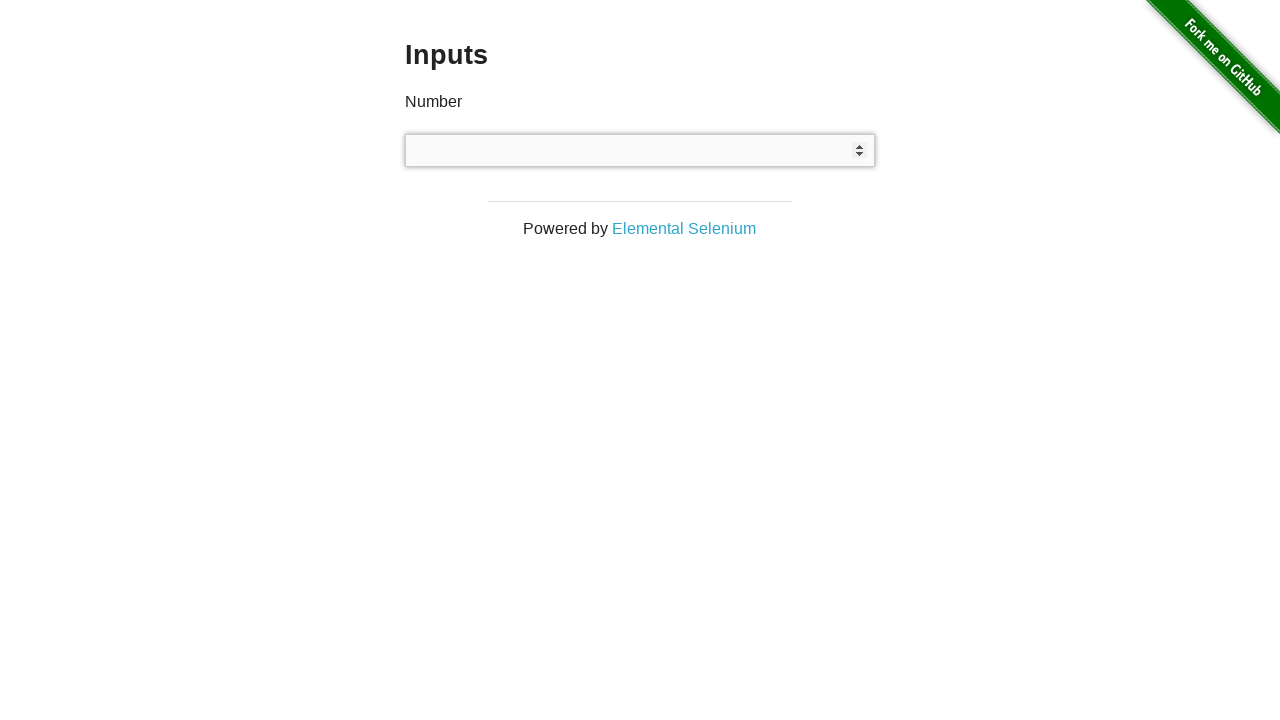

Entered numeric value 1000 into input field on input
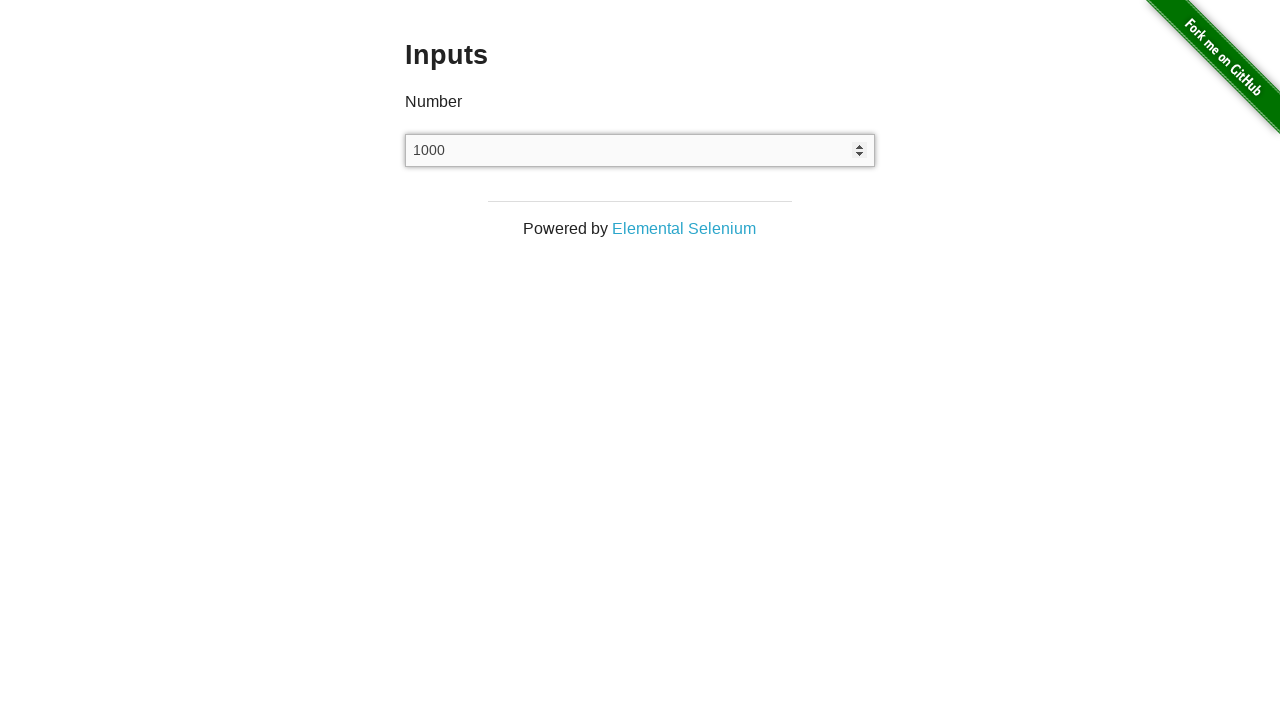

Cleared the input field on input
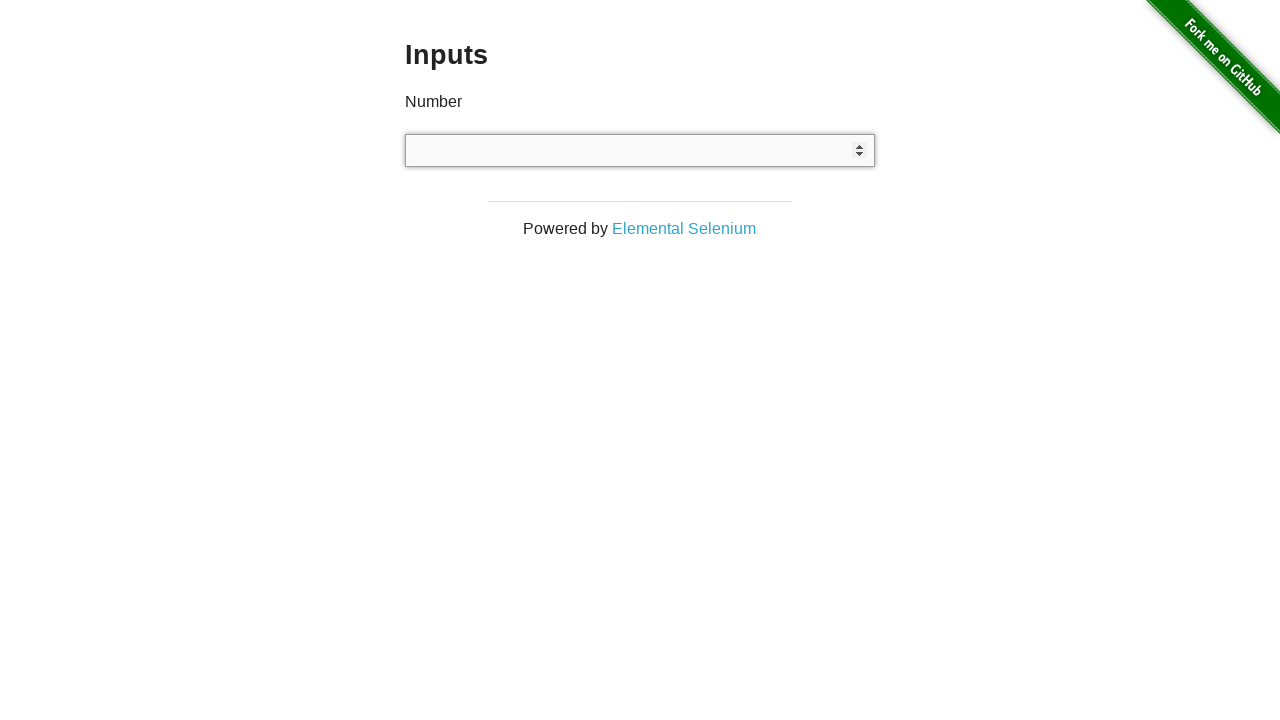

Entered numeric value 999 into input field on input
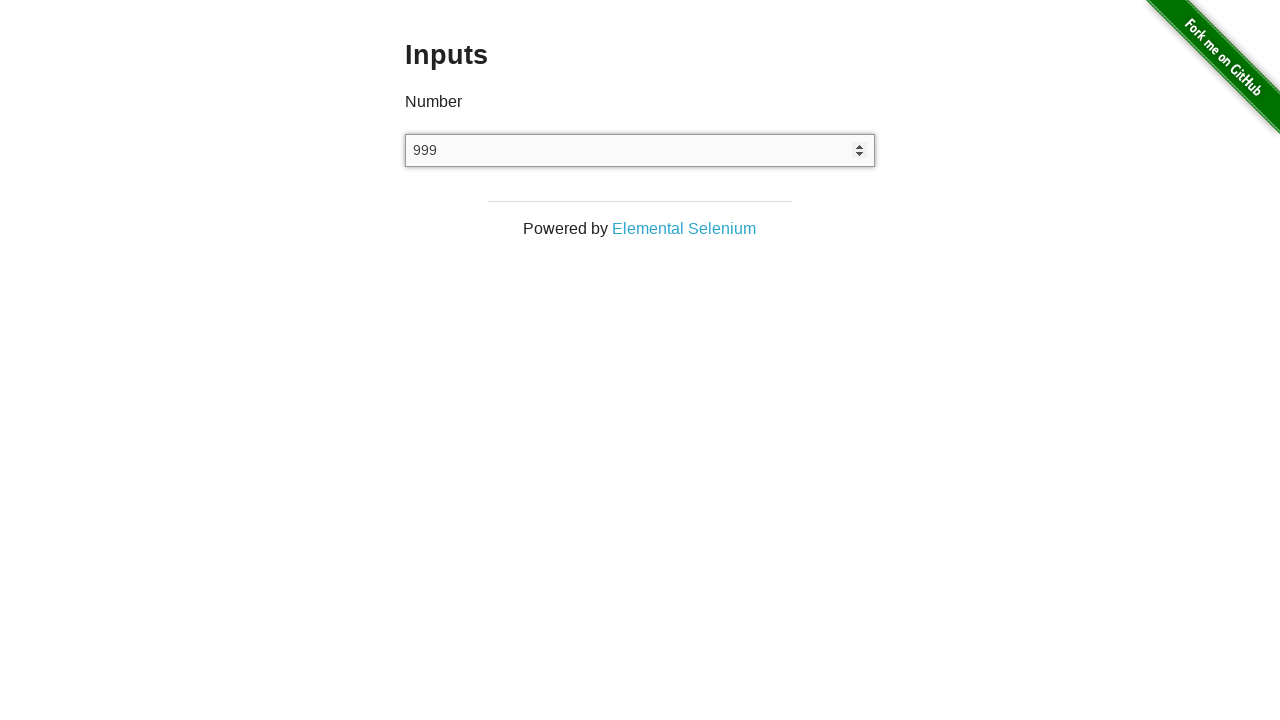

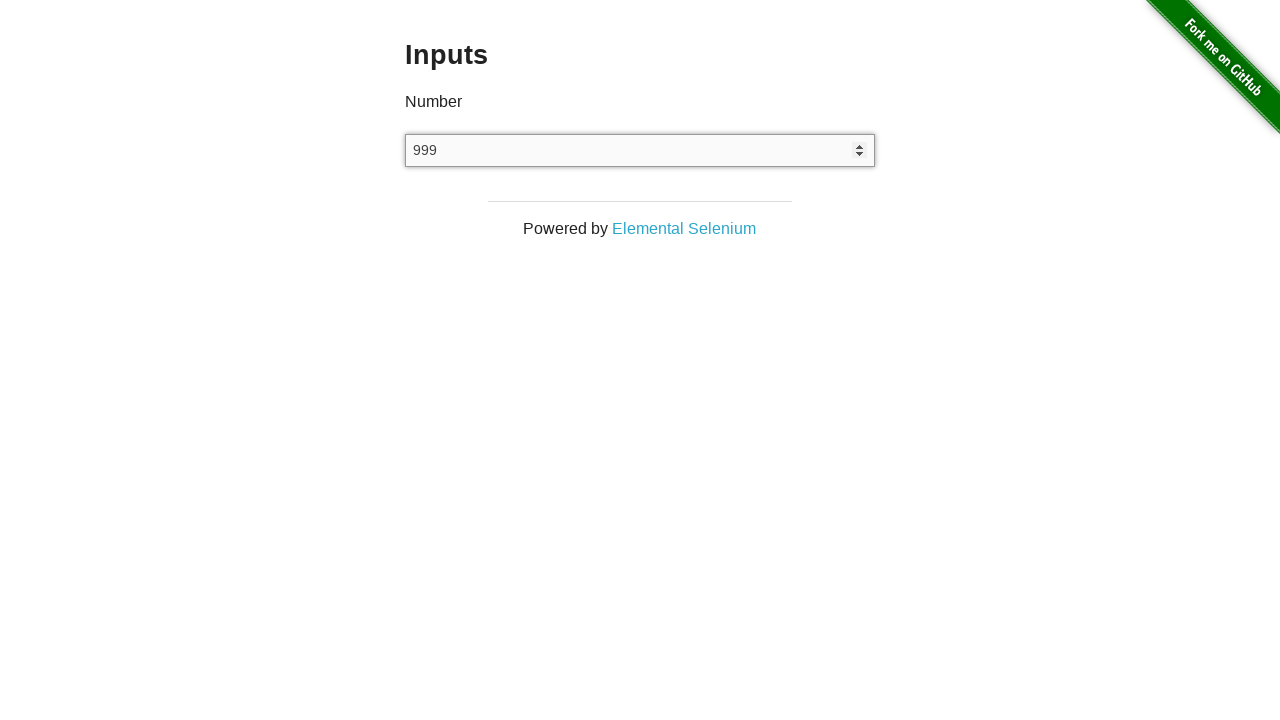